Tests keyboard key press functionality by sending SPACE and LEFT arrow keys to an input element and verifying the displayed result text shows the correct key was pressed.

Starting URL: http://the-internet.herokuapp.com/key_presses

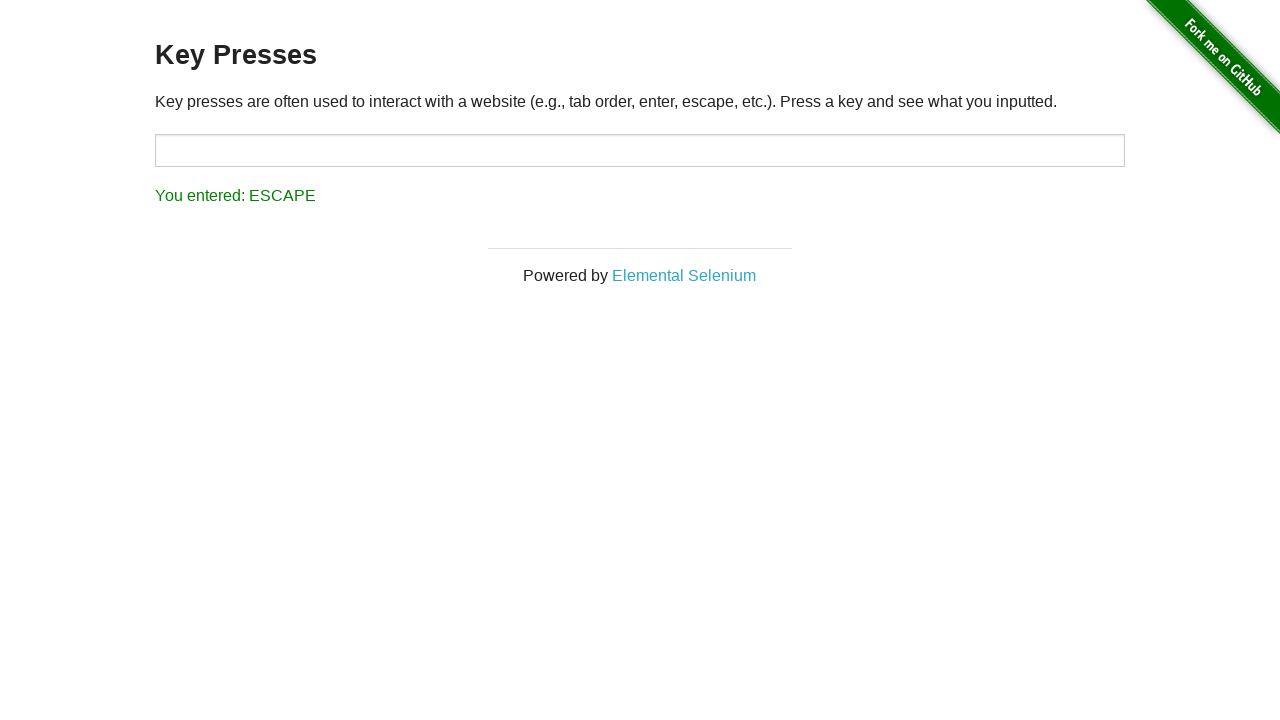

Pressed SPACE key on target input element on #target
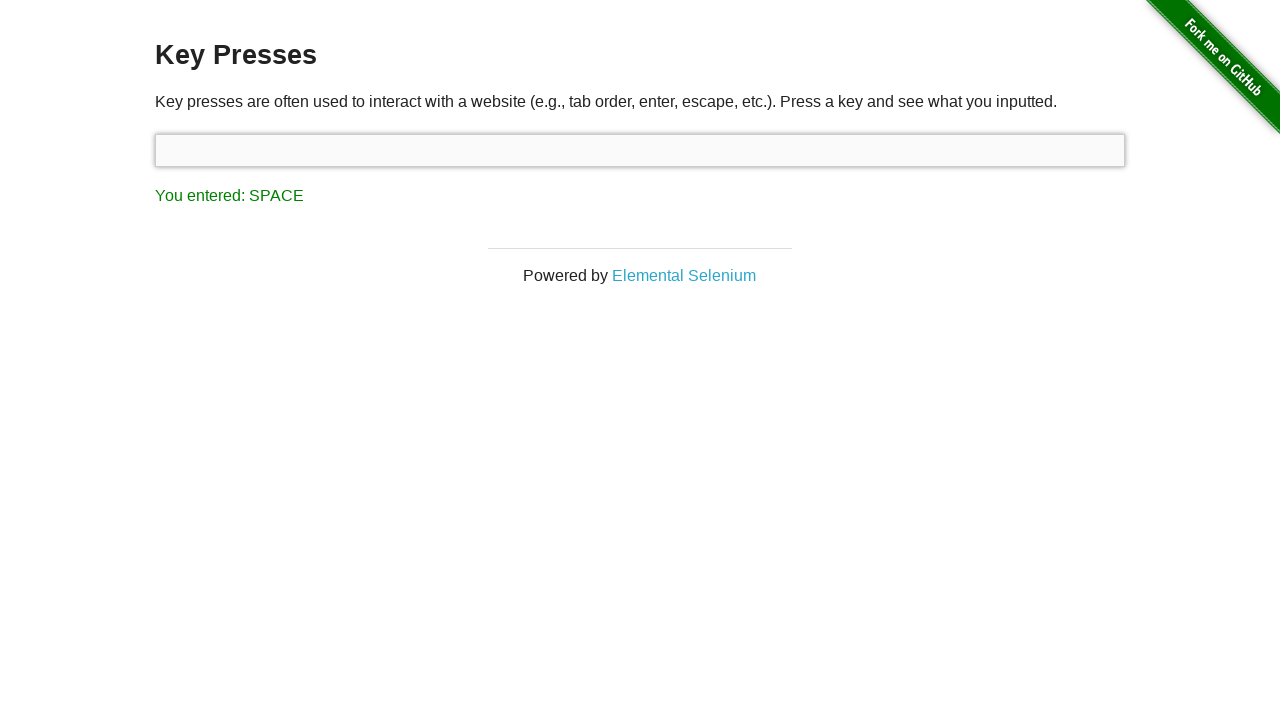

Result element loaded after SPACE key press
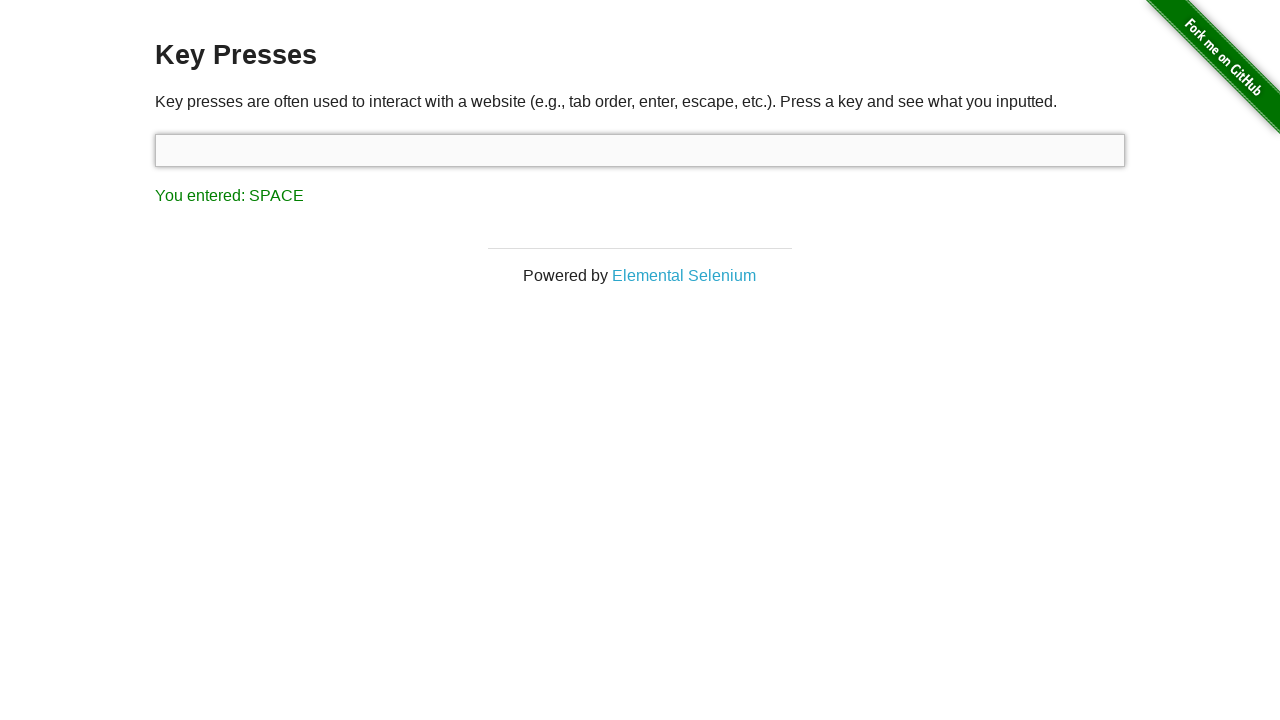

Retrieved result text content
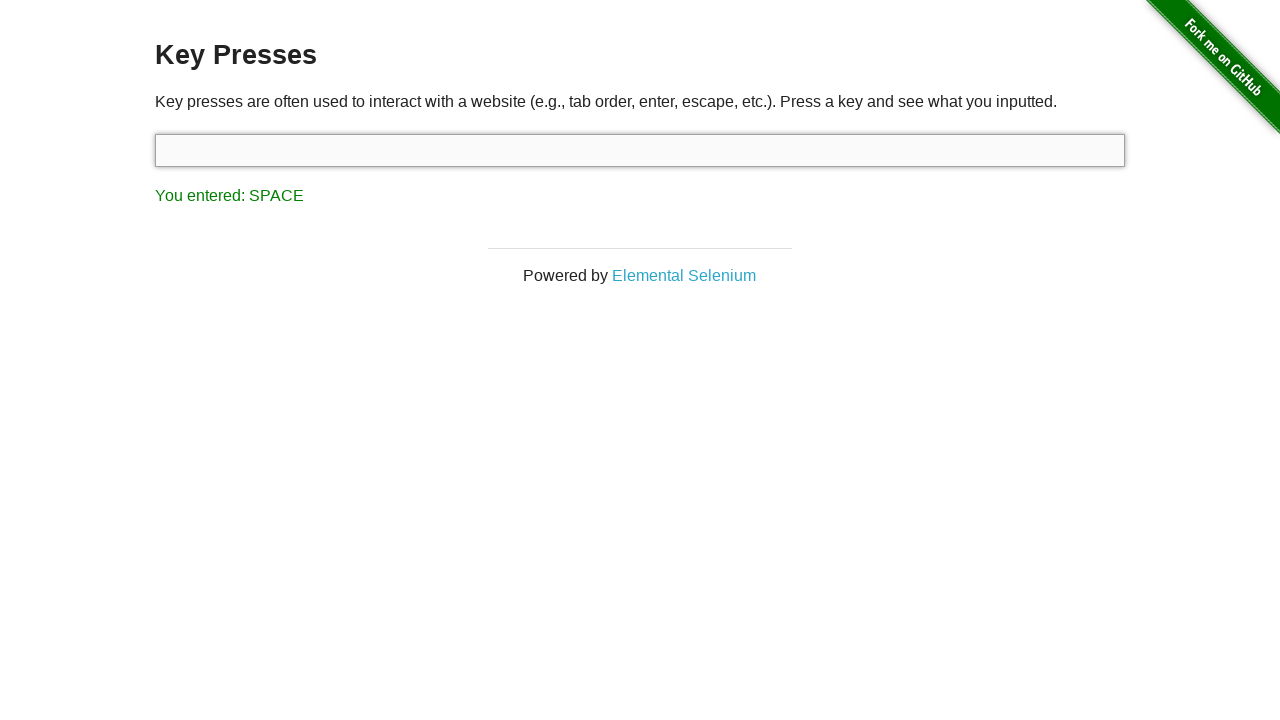

Verified result text shows 'You entered: SPACE'
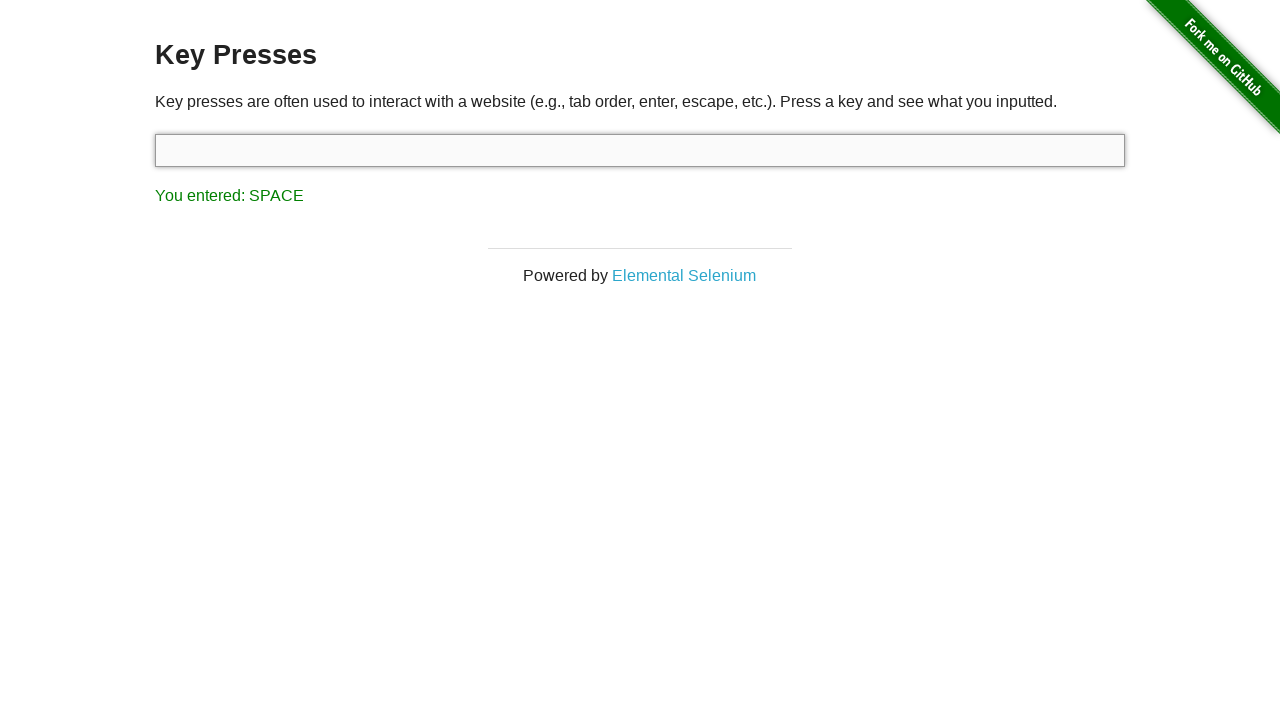

Pressed LEFT arrow key on focused element
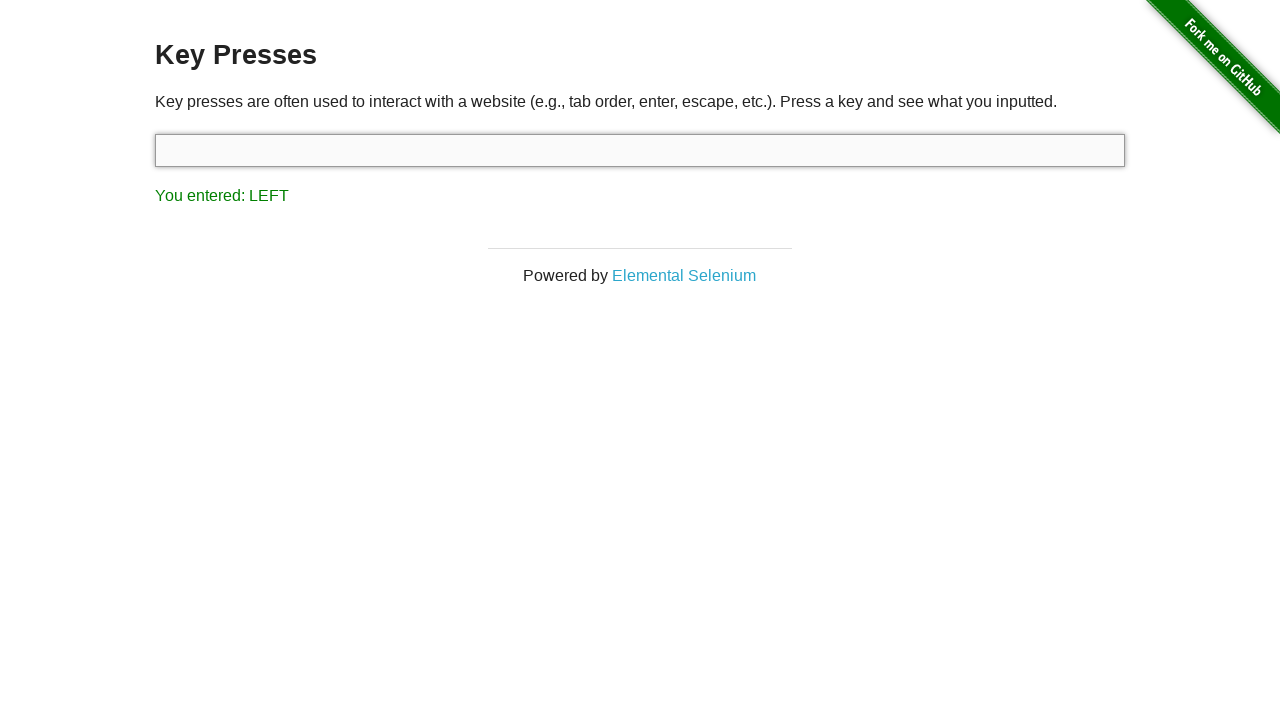

Retrieved result text content after LEFT arrow key press
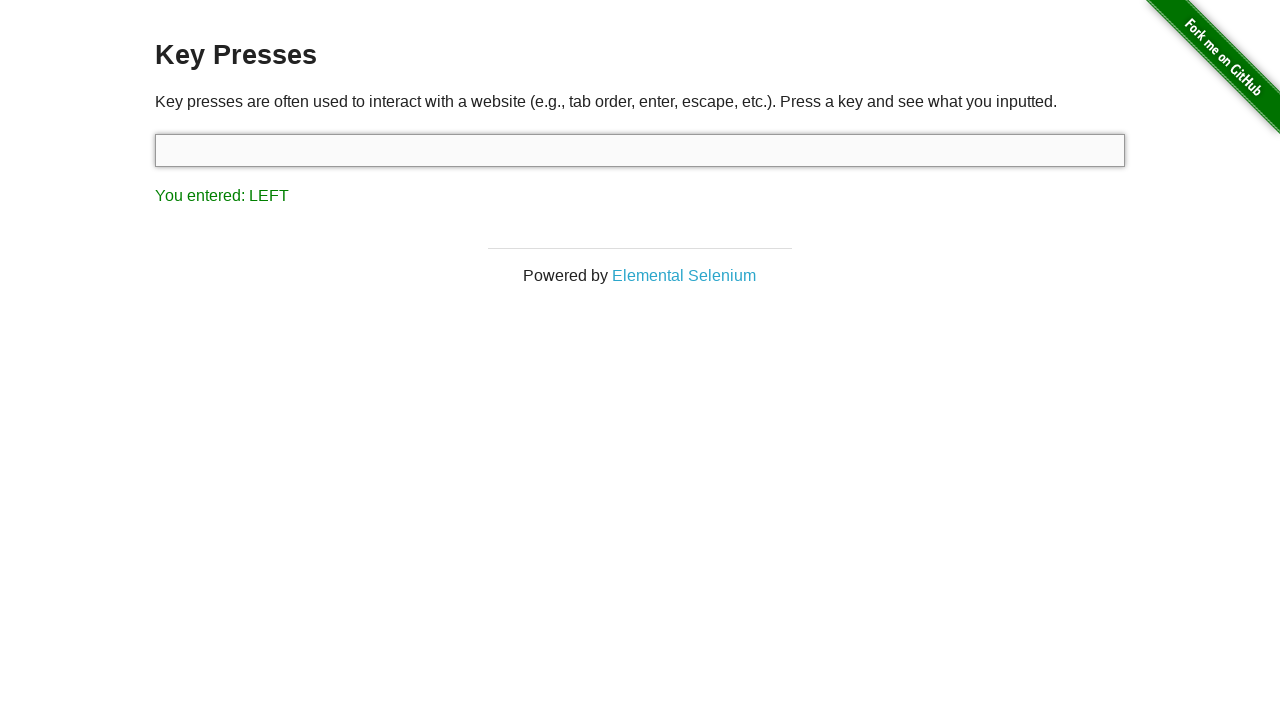

Verified result text shows 'You entered: LEFT'
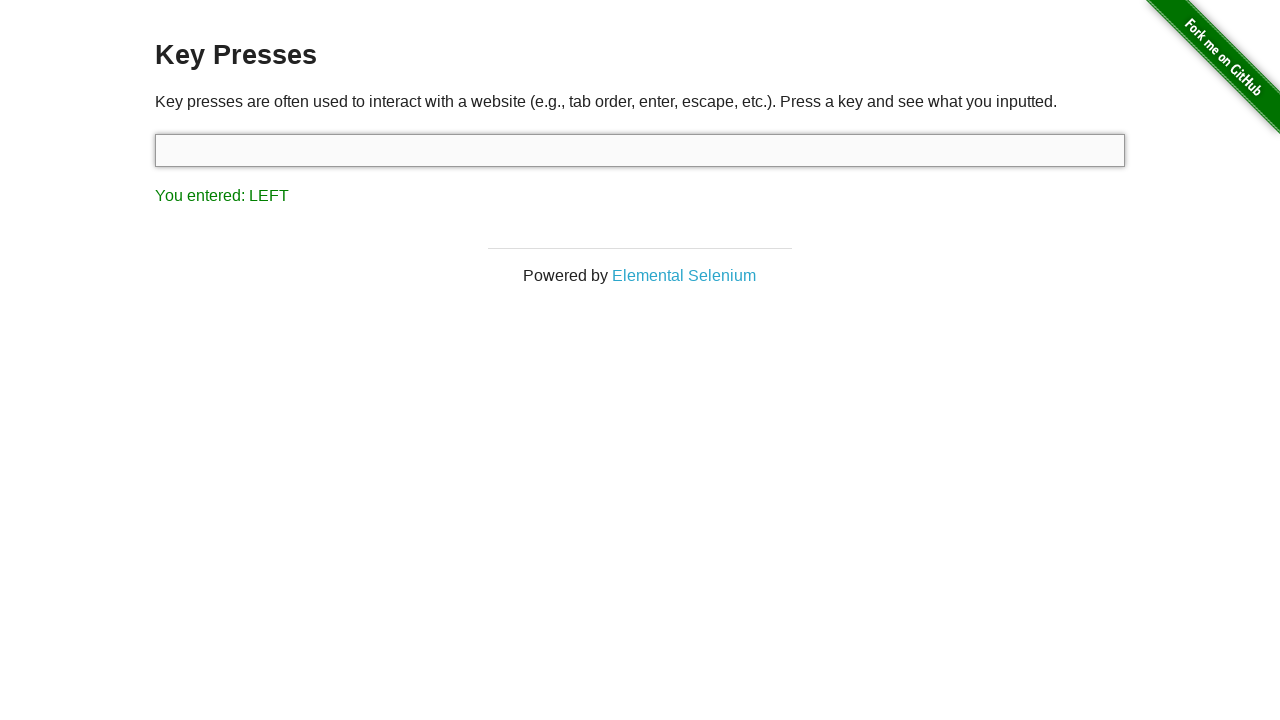

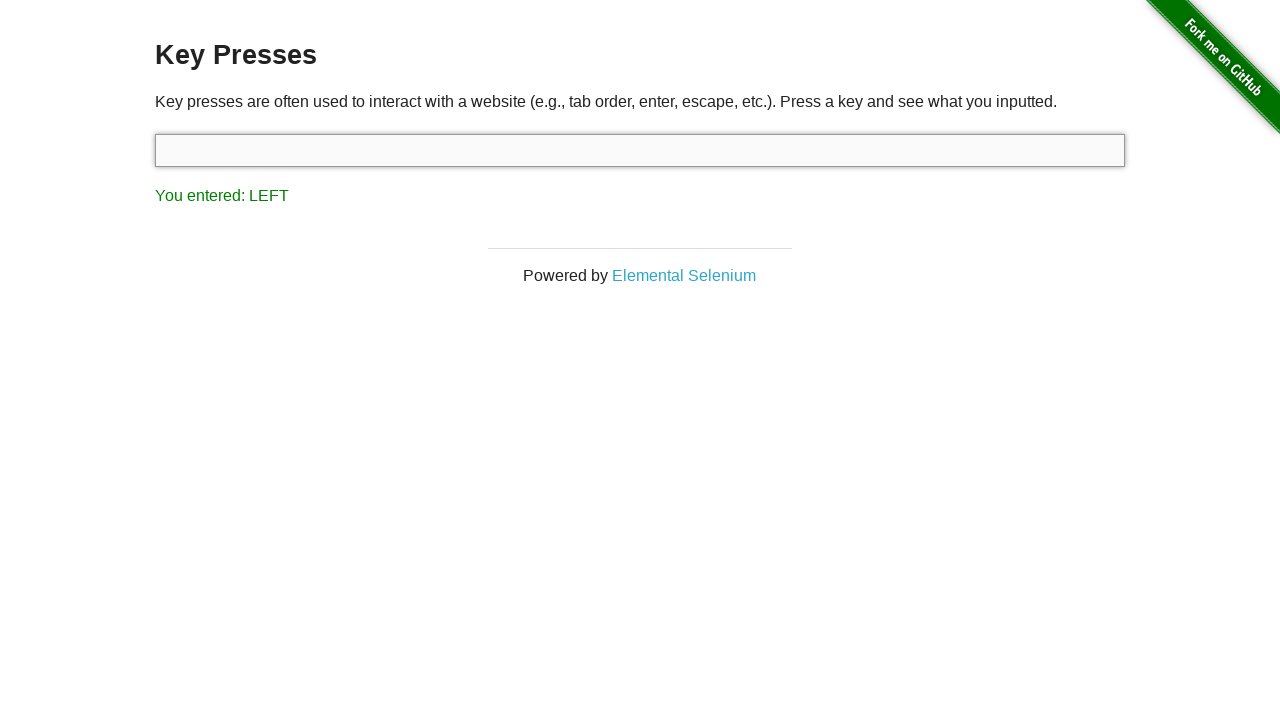